Tests basic browser navigation on a demo e-commerce site by getting the page title and URL, maximizing the window, refreshing the page, and navigating forward.

Starting URL: https://demo.nopcommerce.com/

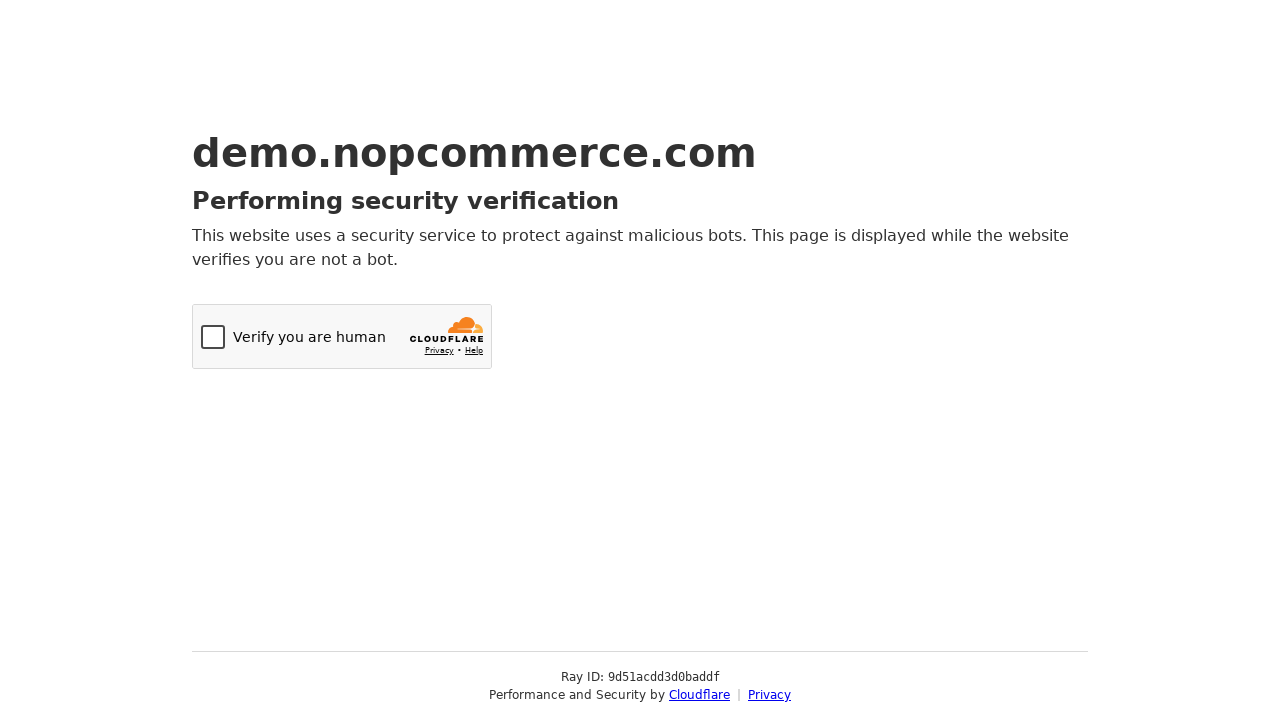

Retrieved page title
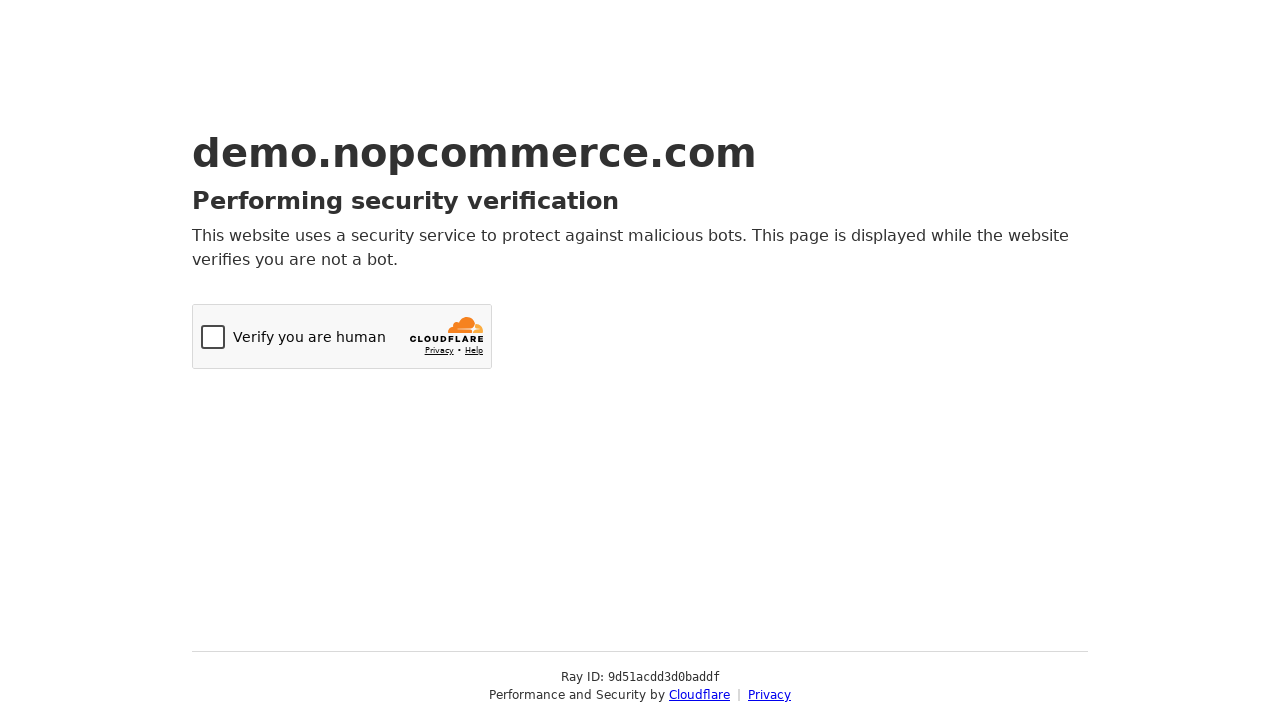

Retrieved current URL
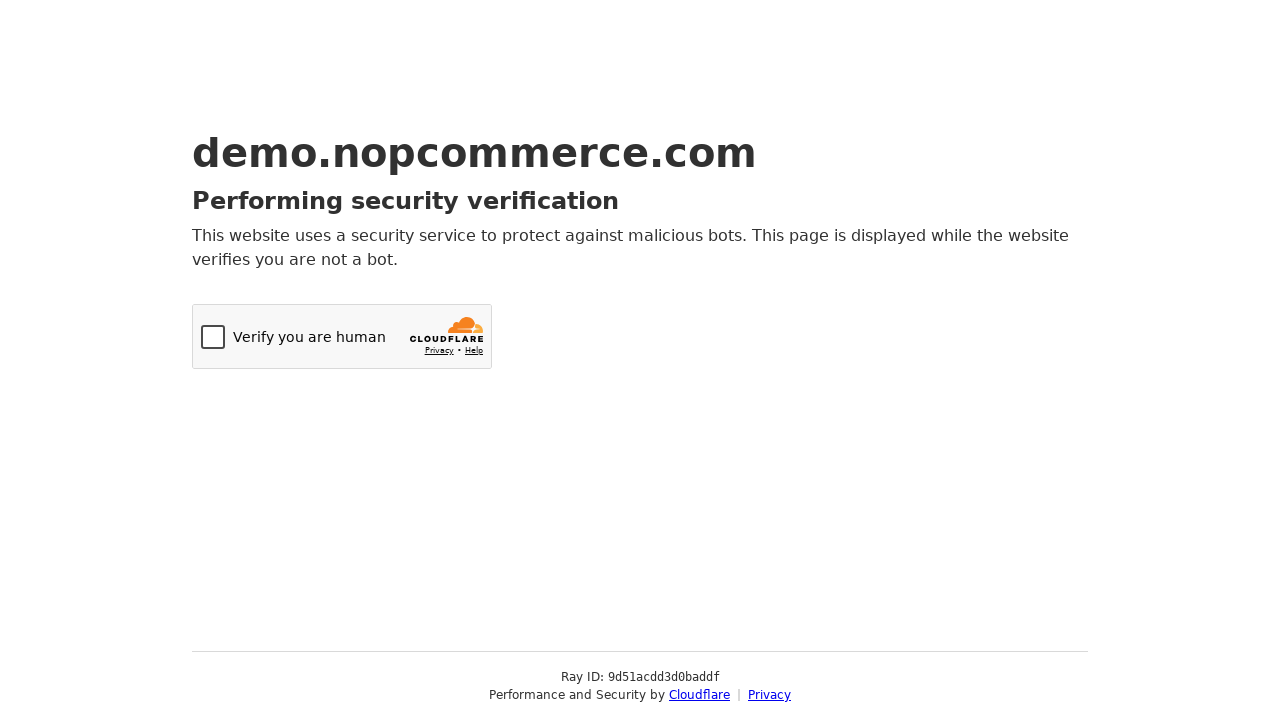

Maximized browser window to 1920x1080
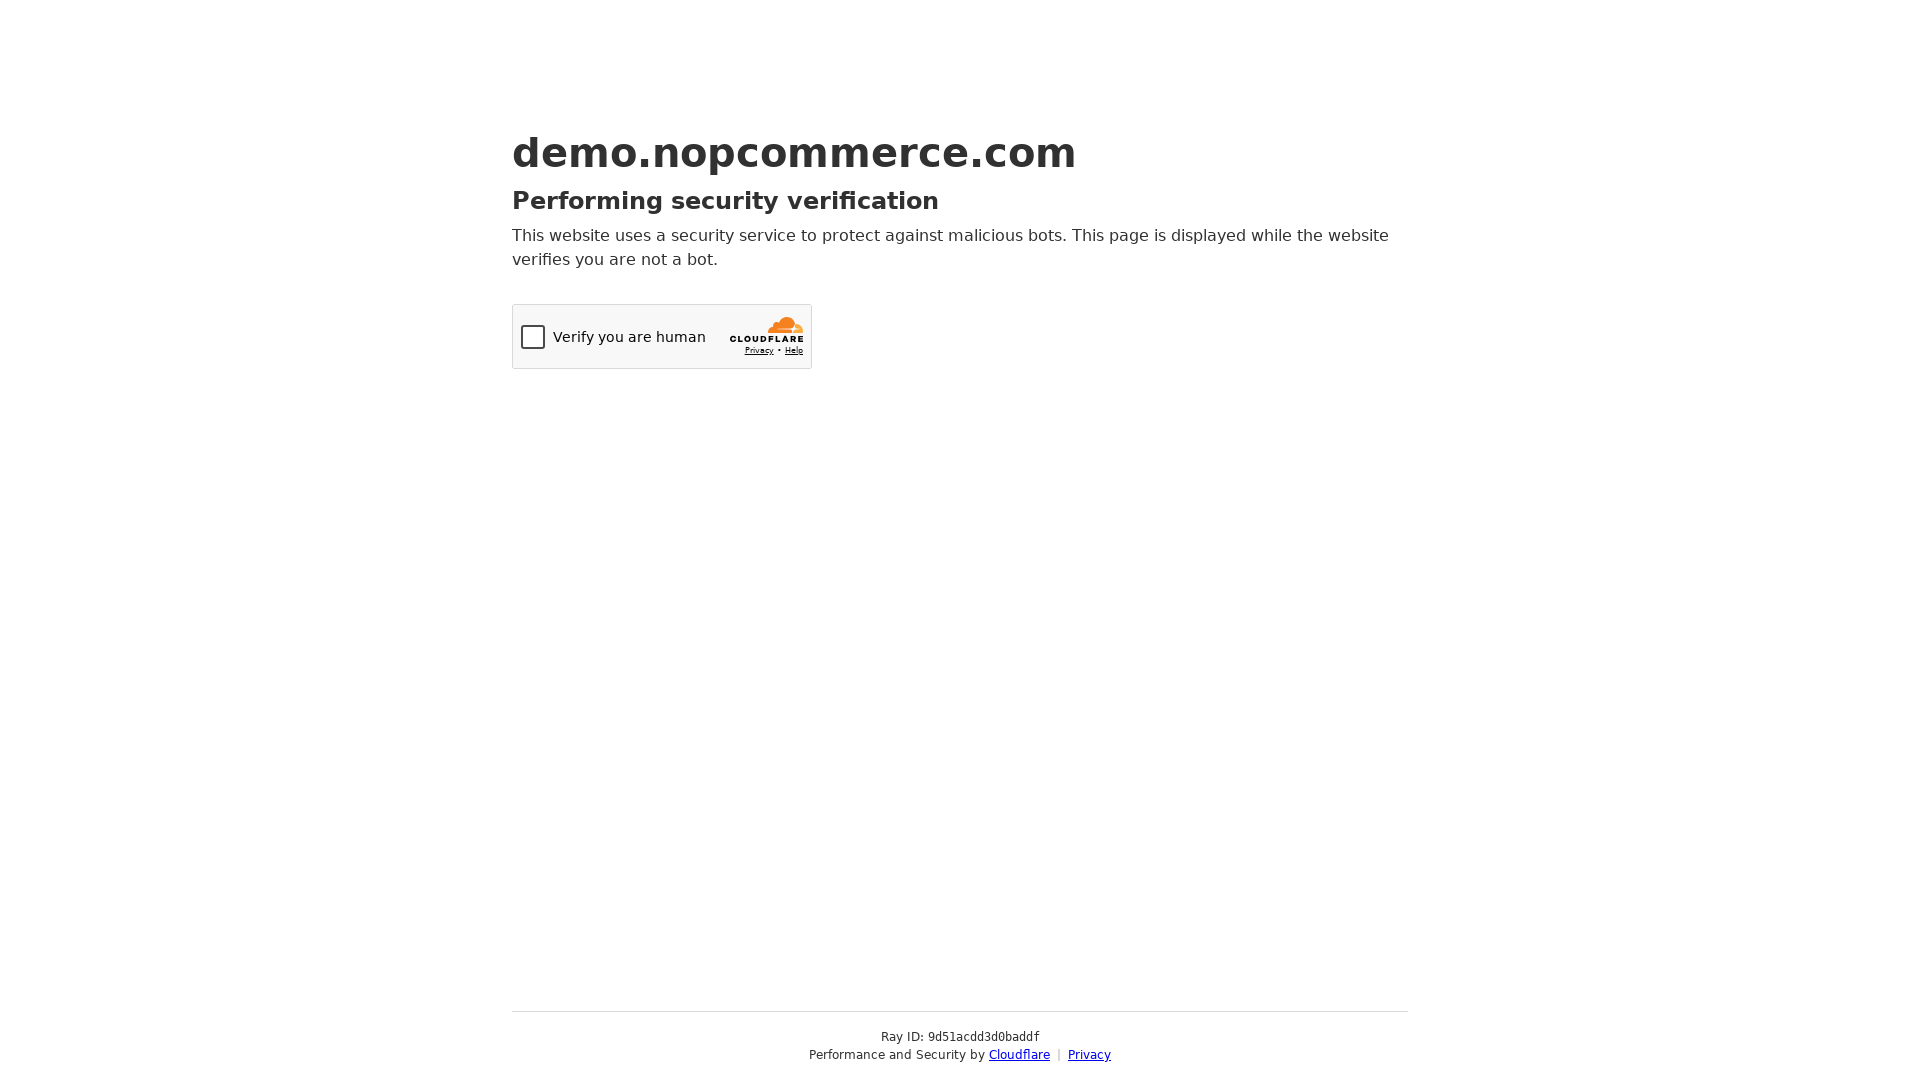

Refreshed the page
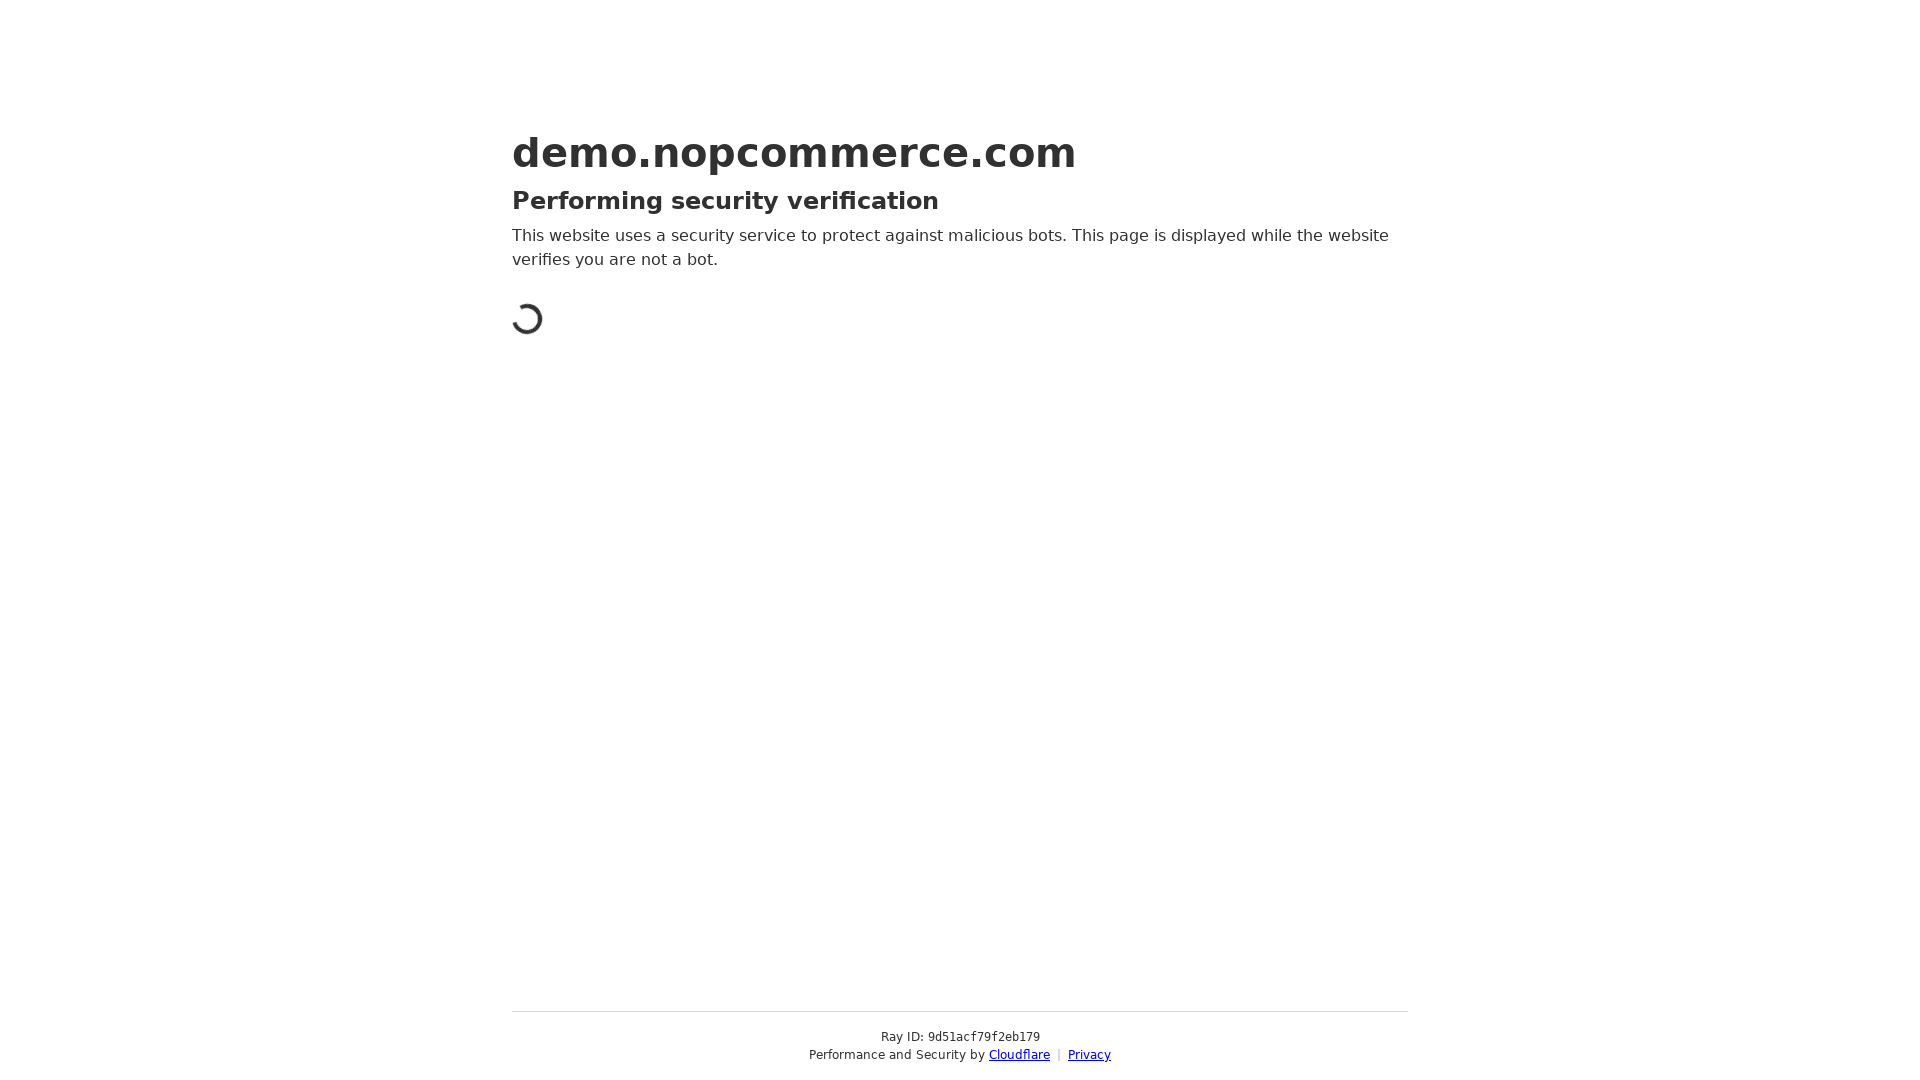

Navigated forward in browser history
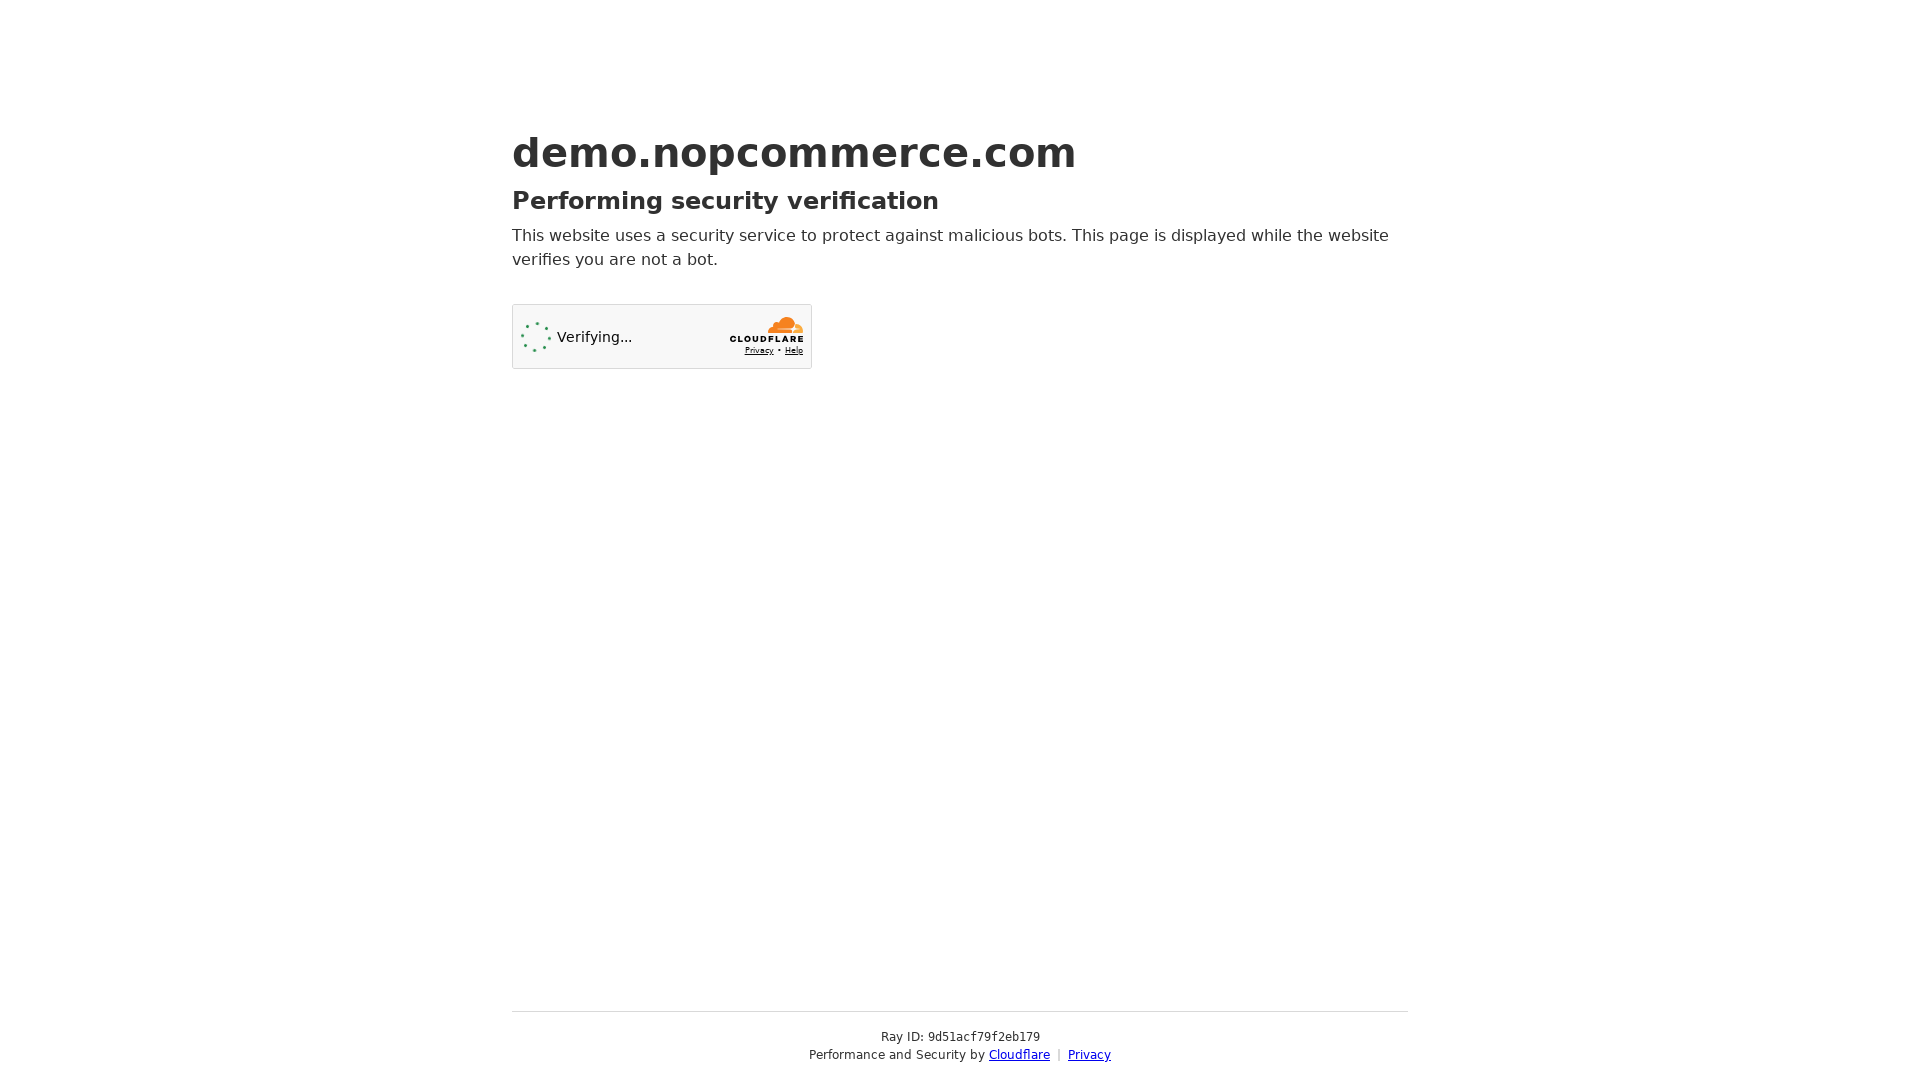

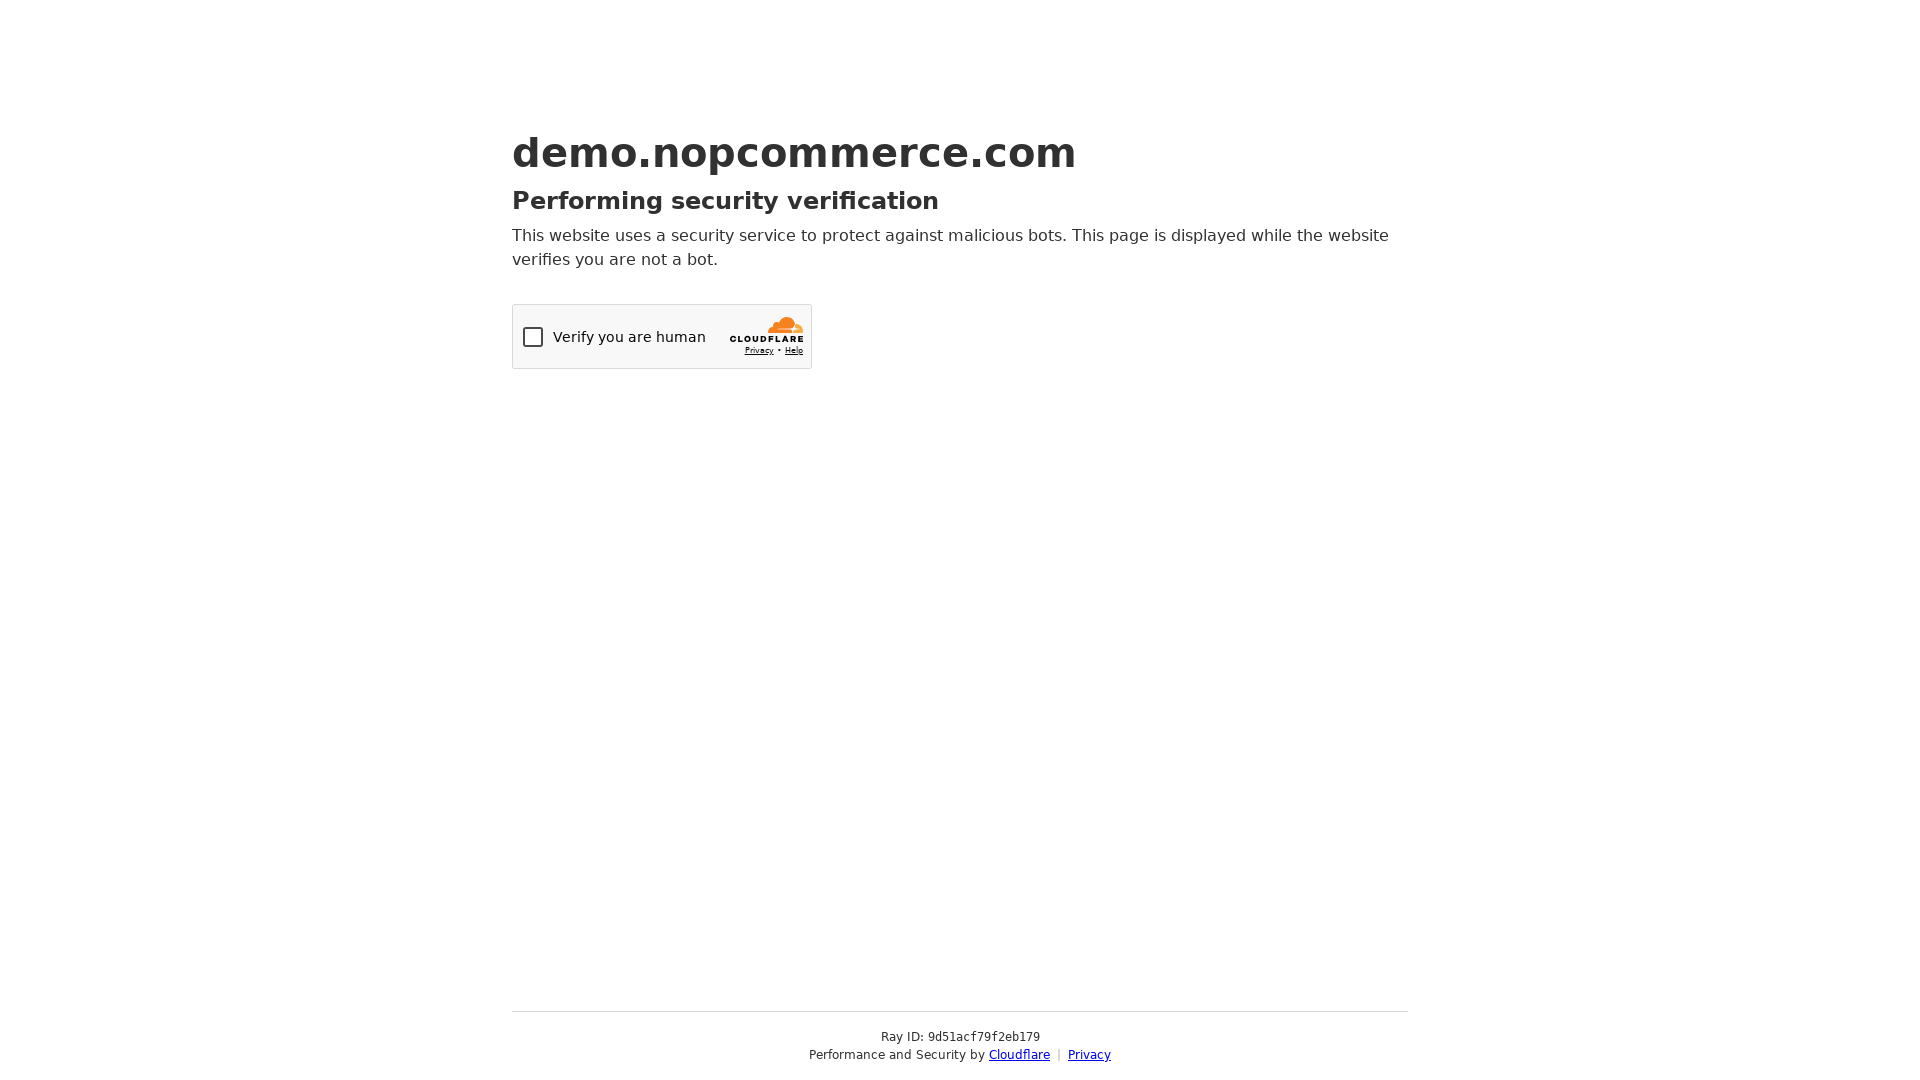